Tests an e-commerce flow on Greenkart website by searching for products, adding items to cart, and proceeding through checkout

Starting URL: https://rahulshettyacademy.com/seleniumPractise/#/

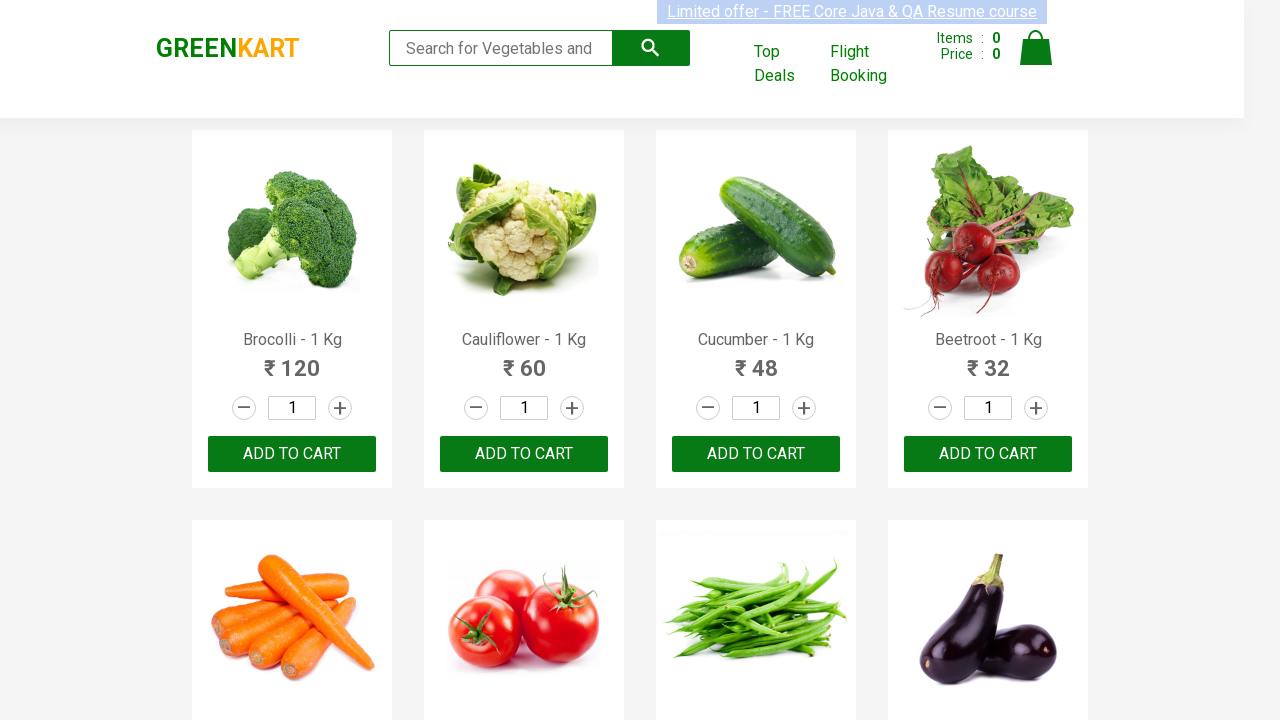

Filled search field with 'ca' to filter products on .search-keyword
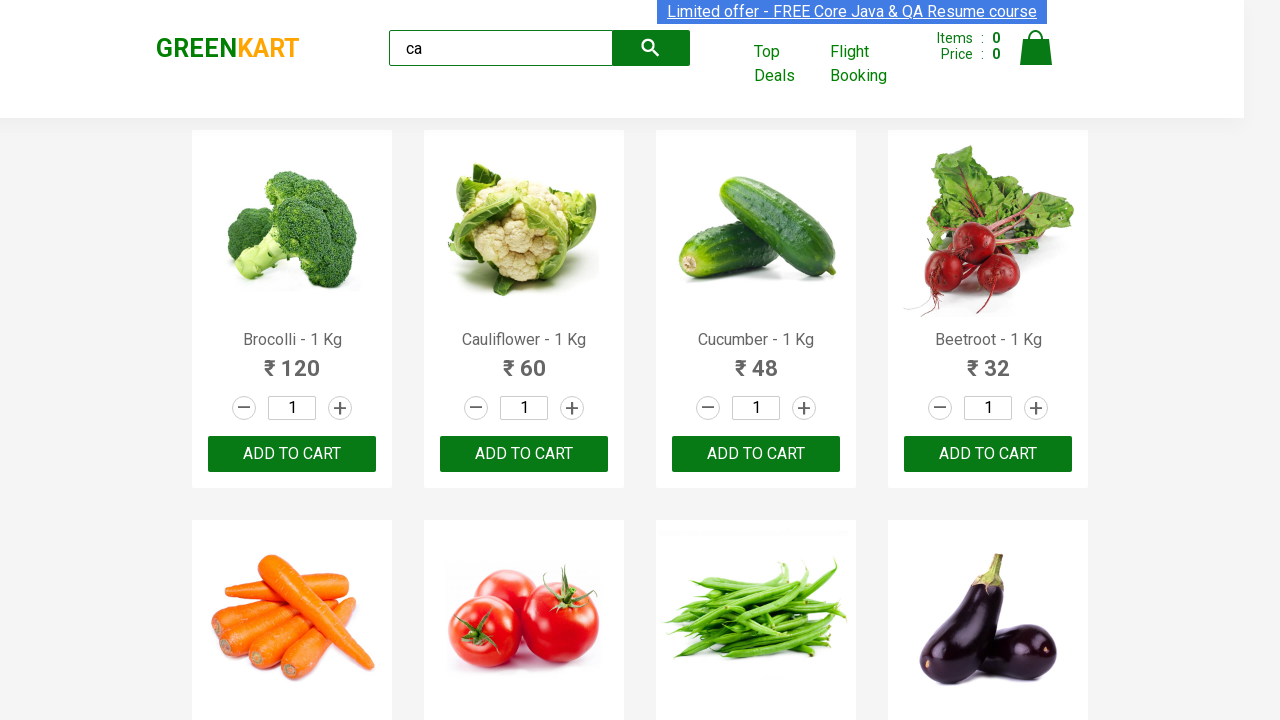

Waited for filtered products to appear
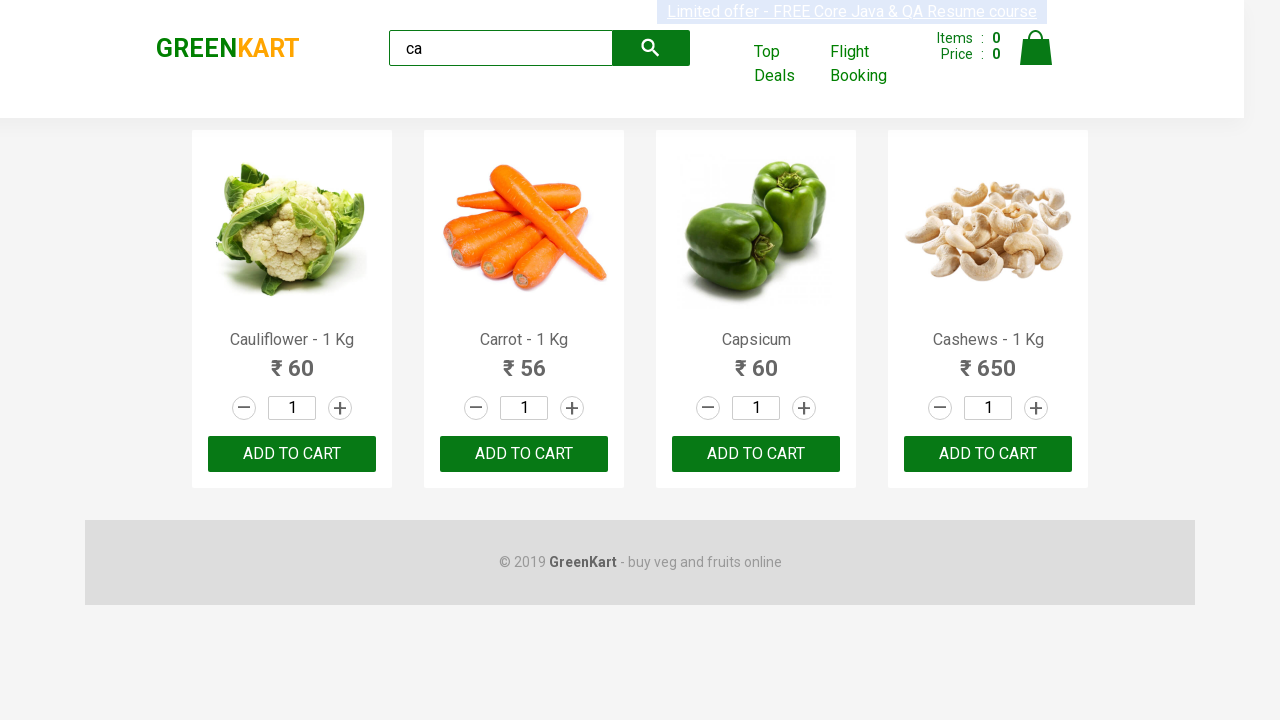

Clicked 'ADD TO CART' for the second visible product at (524, 454) on .products .product >> nth=1 >> internal:text="ADD TO CART"i
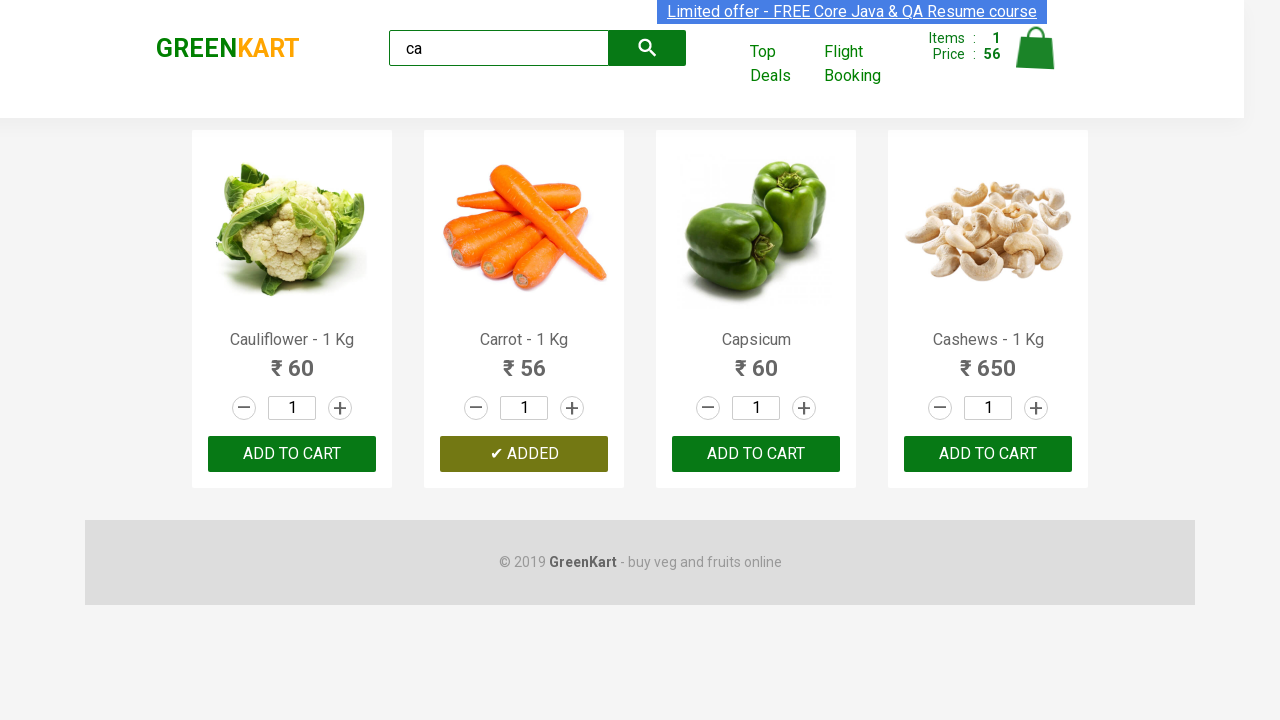

Found and clicked 'ADD TO CART' for Cashews product at (988, 454) on .products .product >> nth=3 >> button
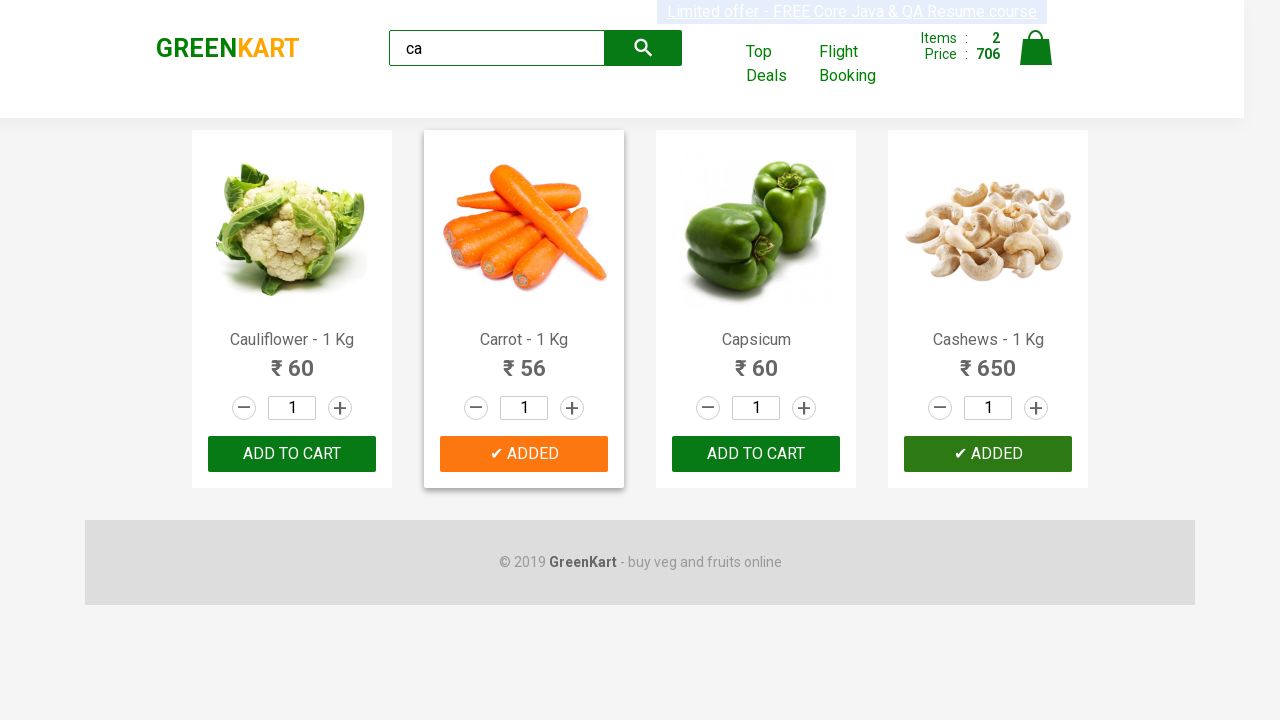

Clicked cart icon to view cart at (1036, 48) on .cart-icon > img
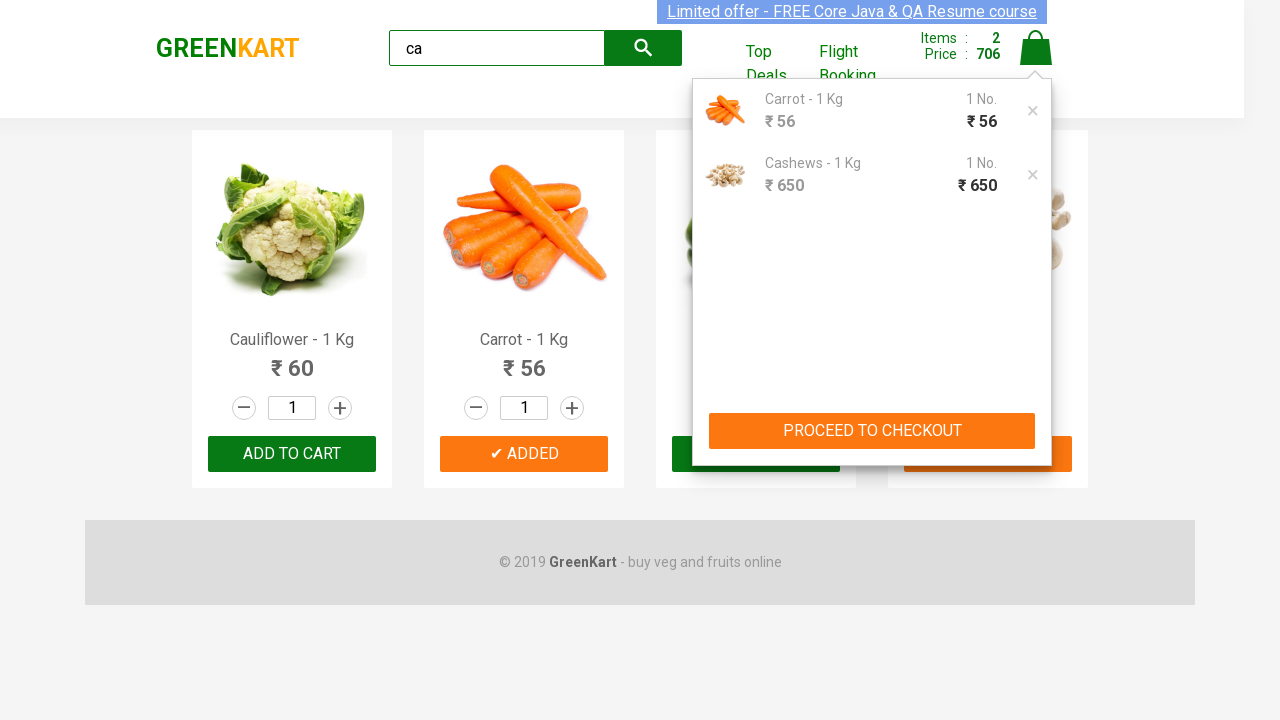

Clicked 'PROCEED TO CHECKOUT' button at (872, 431) on internal:text="PROCEED TO CHECKOUT"i
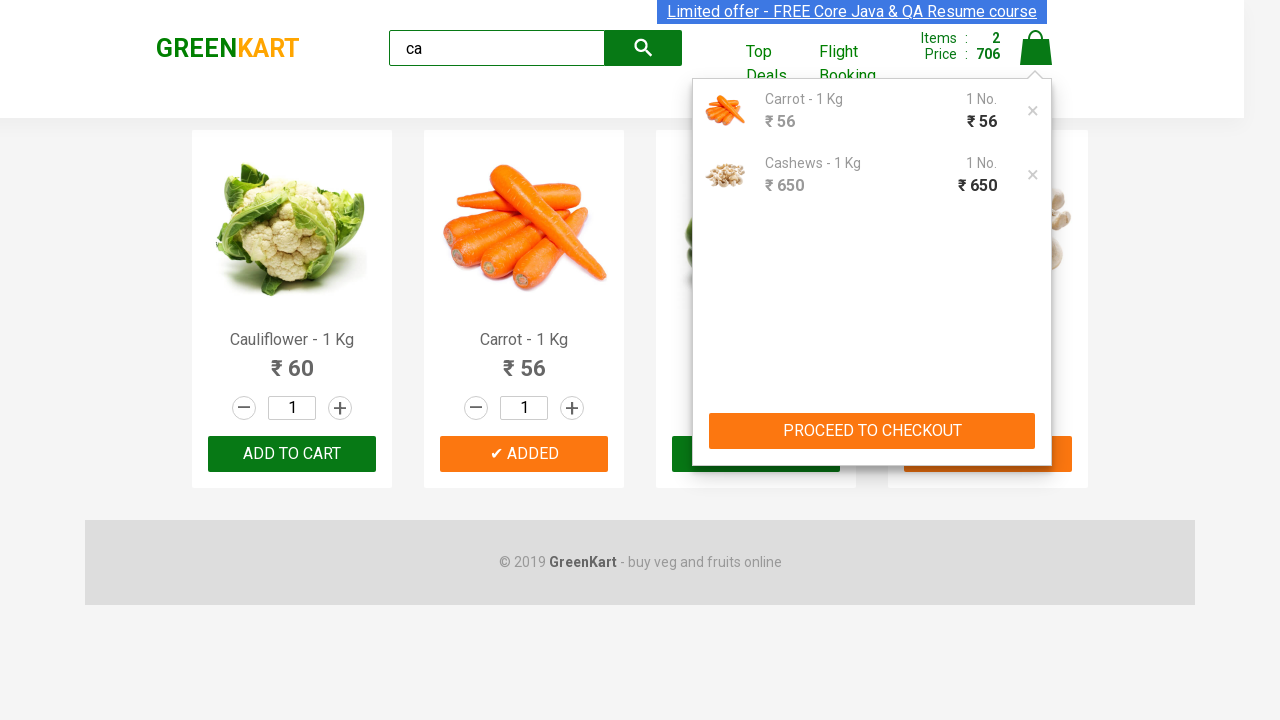

Clicked 'Place Order' button to complete checkout at (1036, 491) on internal:text="Place Order"i
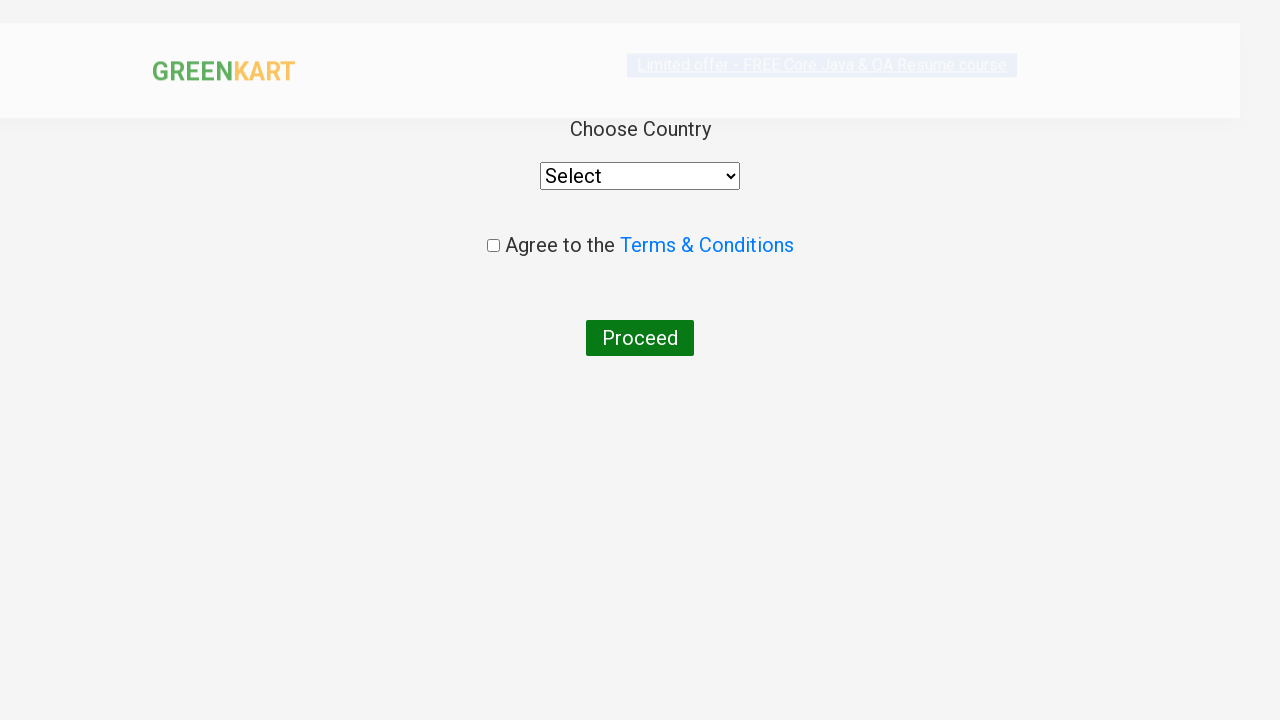

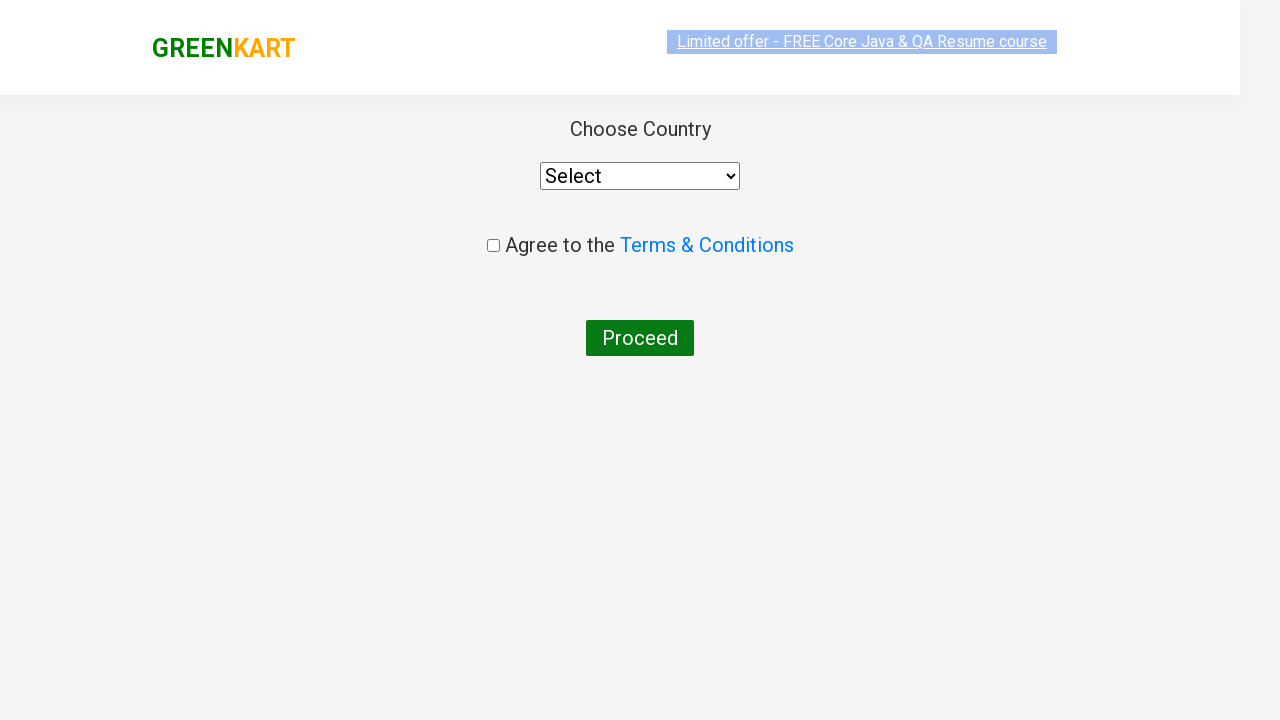